Tests navigation by clicking on the A/B Testing link and verifying the page title, then navigating back to the home page

Starting URL: https://practice.cydeo.com

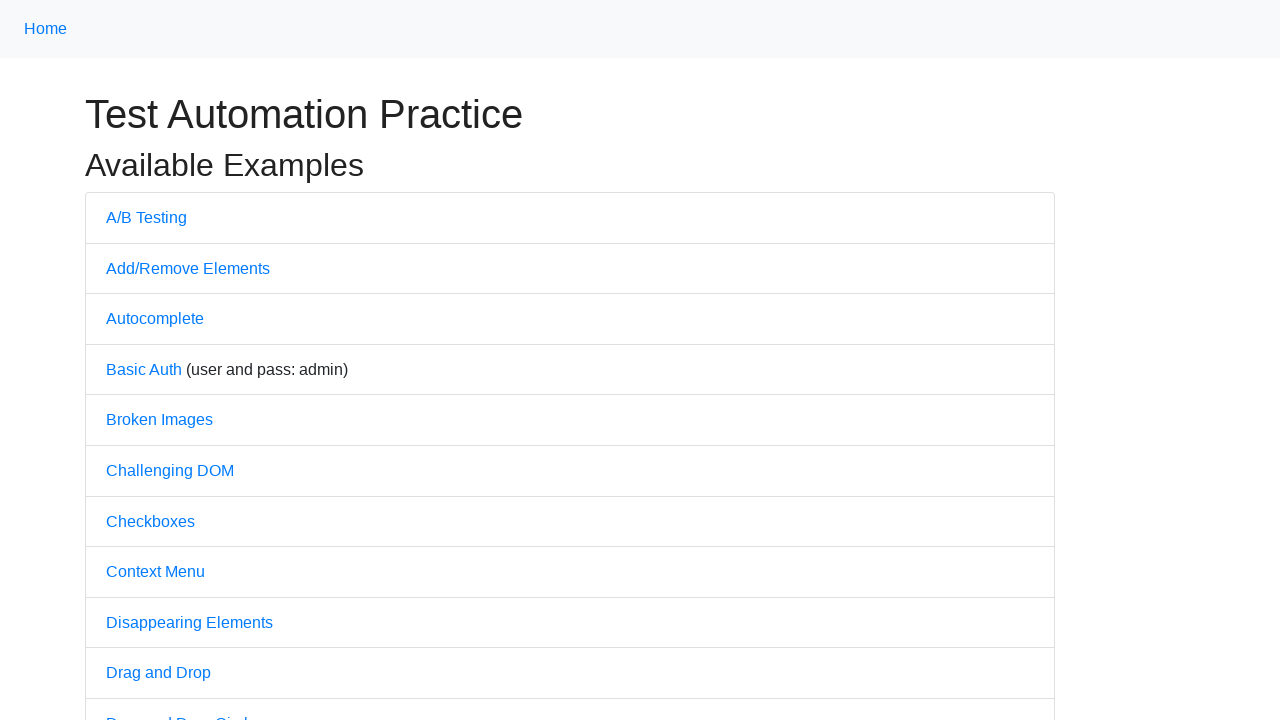

Clicked on A/B Testing link at (146, 217) on text=A/B Testing
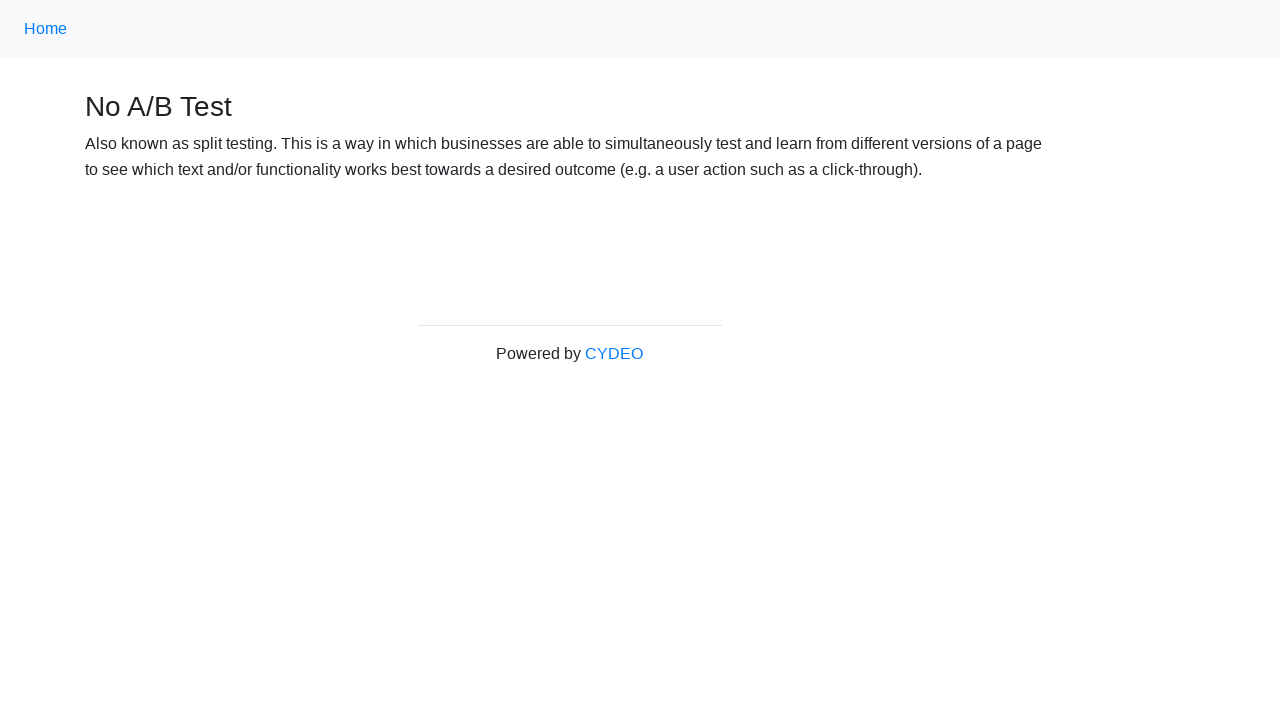

Waited for A/B Testing page to load
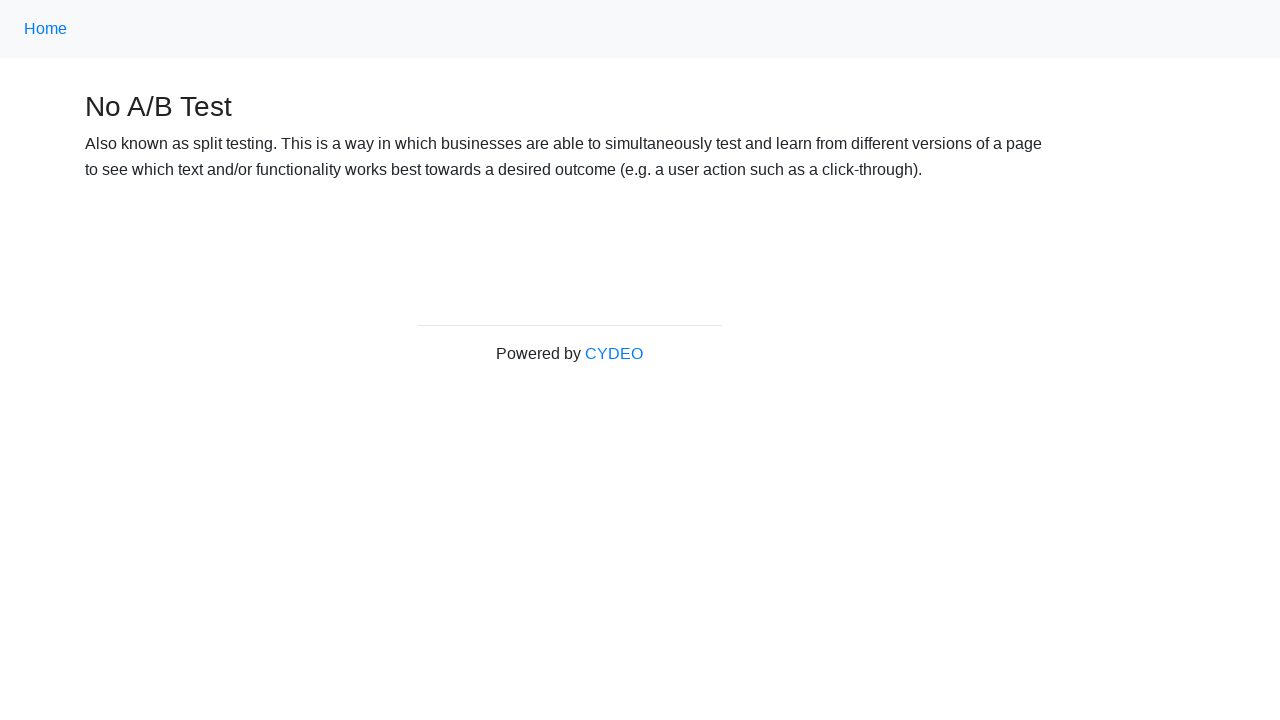

Verified page title is 'No A/B Test'
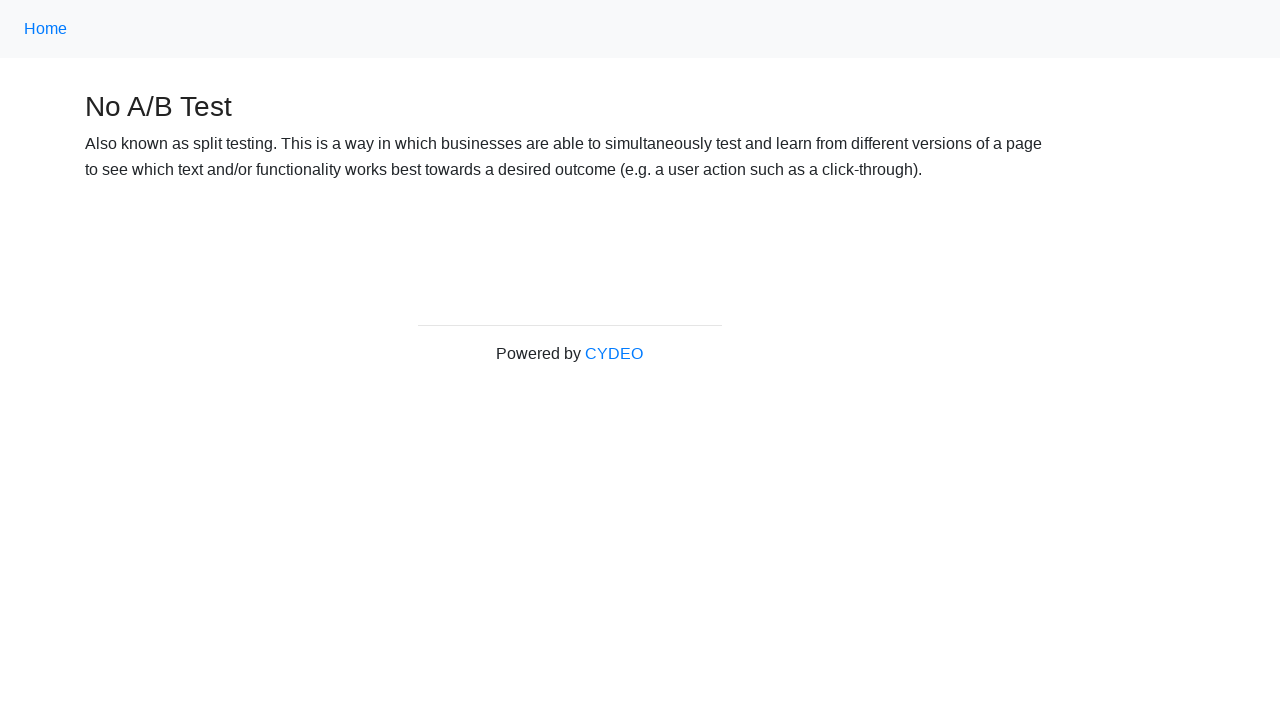

Navigated back to home page
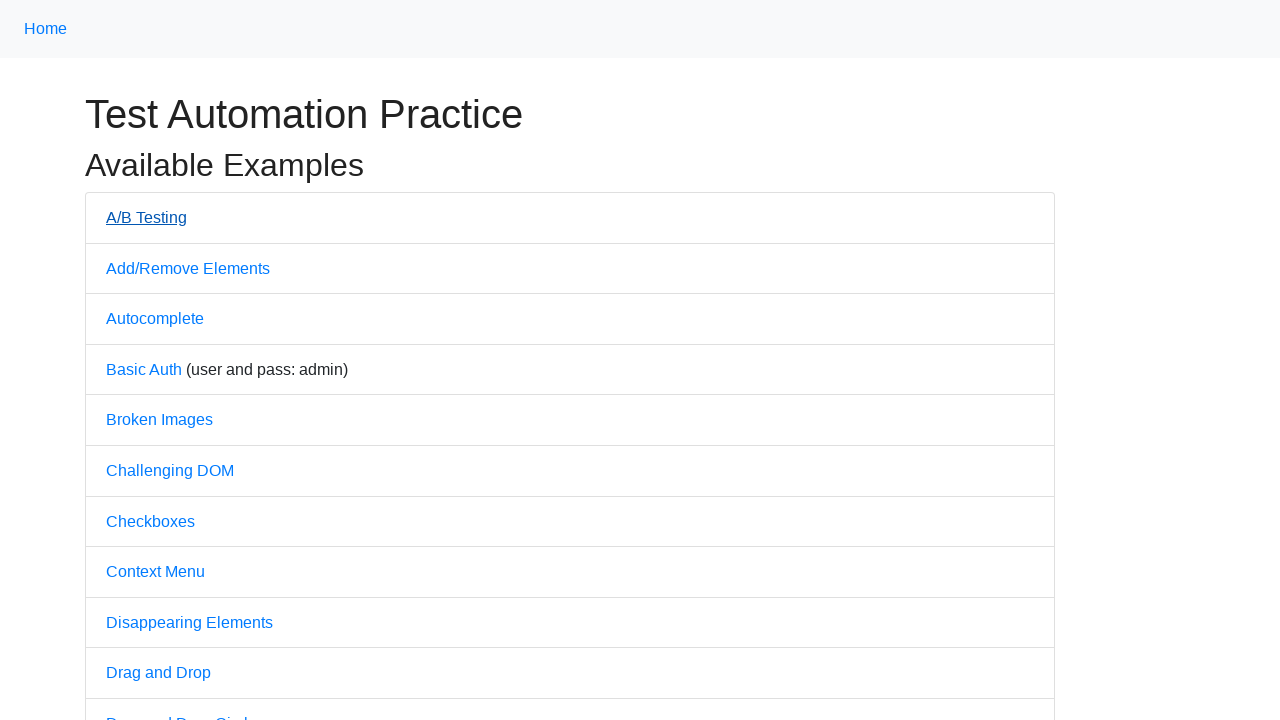

Waited for home page to load
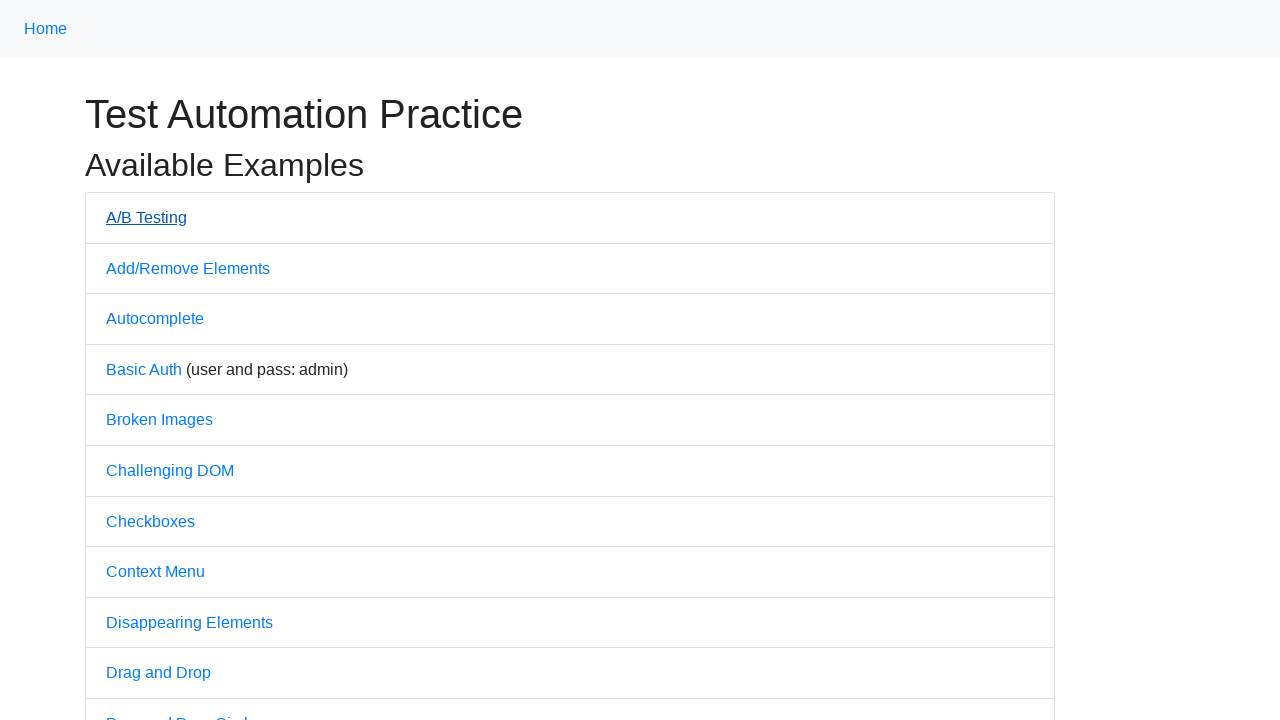

Verified page title is 'Practice'
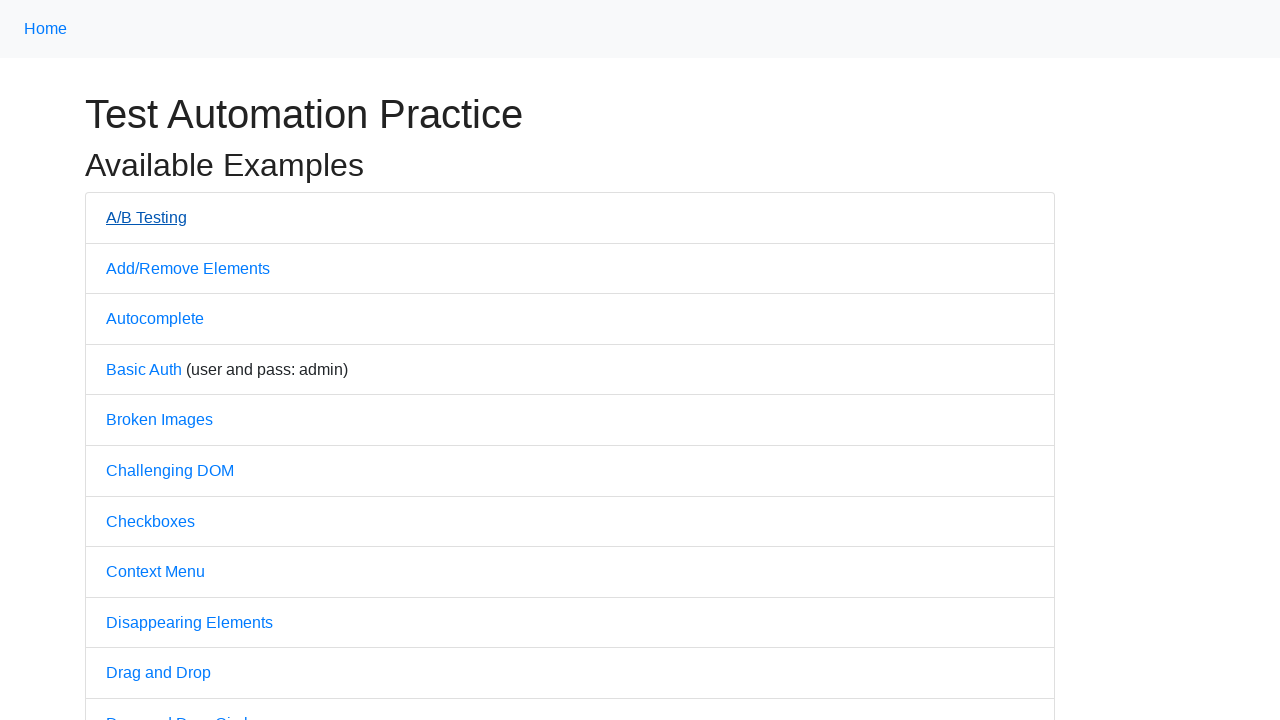

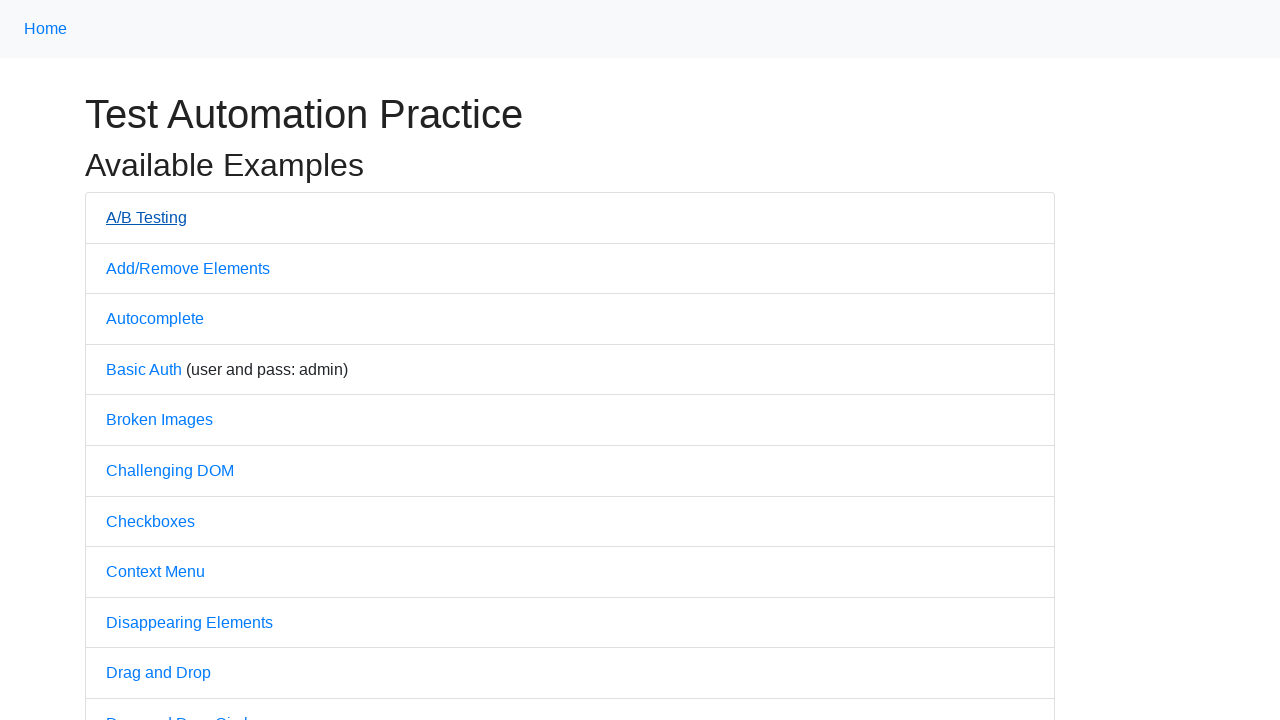